Tests various menu interactions on LeafGround website including menu bar navigation, tab menu, panel menu, slide menu, menu button, and context menu operations

Starting URL: https://www.leafground.com/menu.xhtml

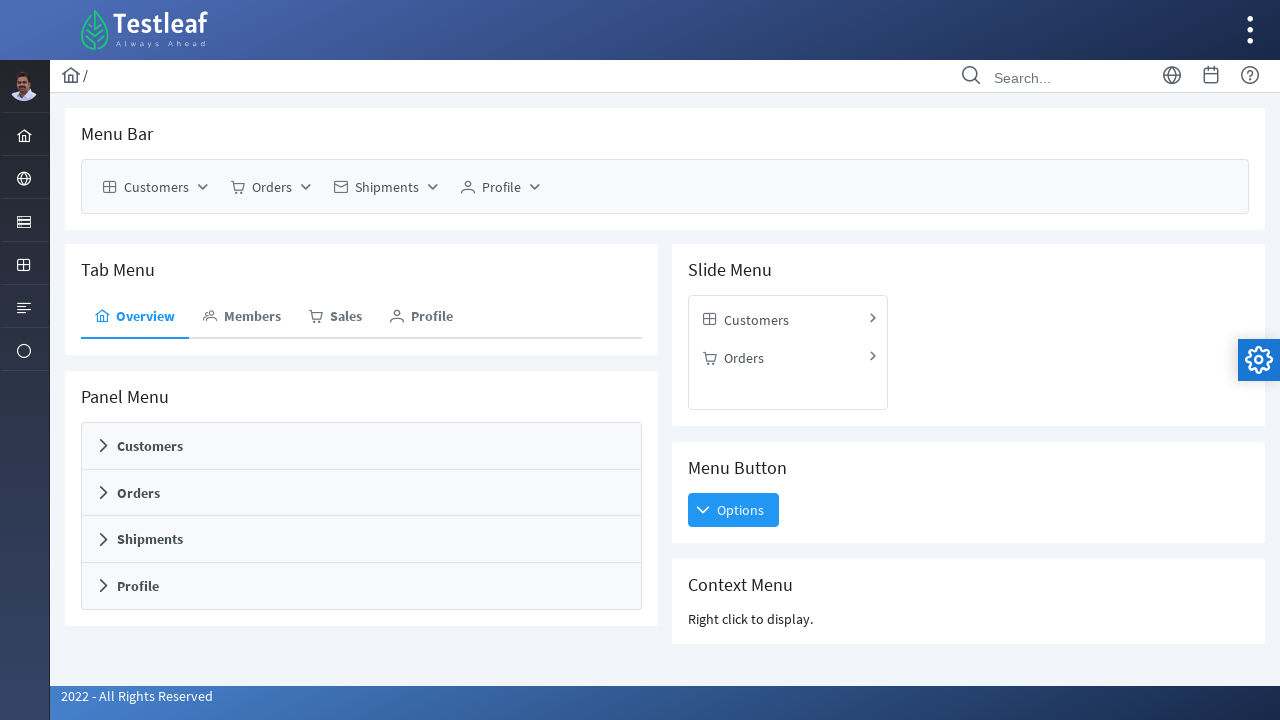

Clicked Customers menu in menu bar at (156, 187) on (//span[contains(text(),'Customers')])[1]
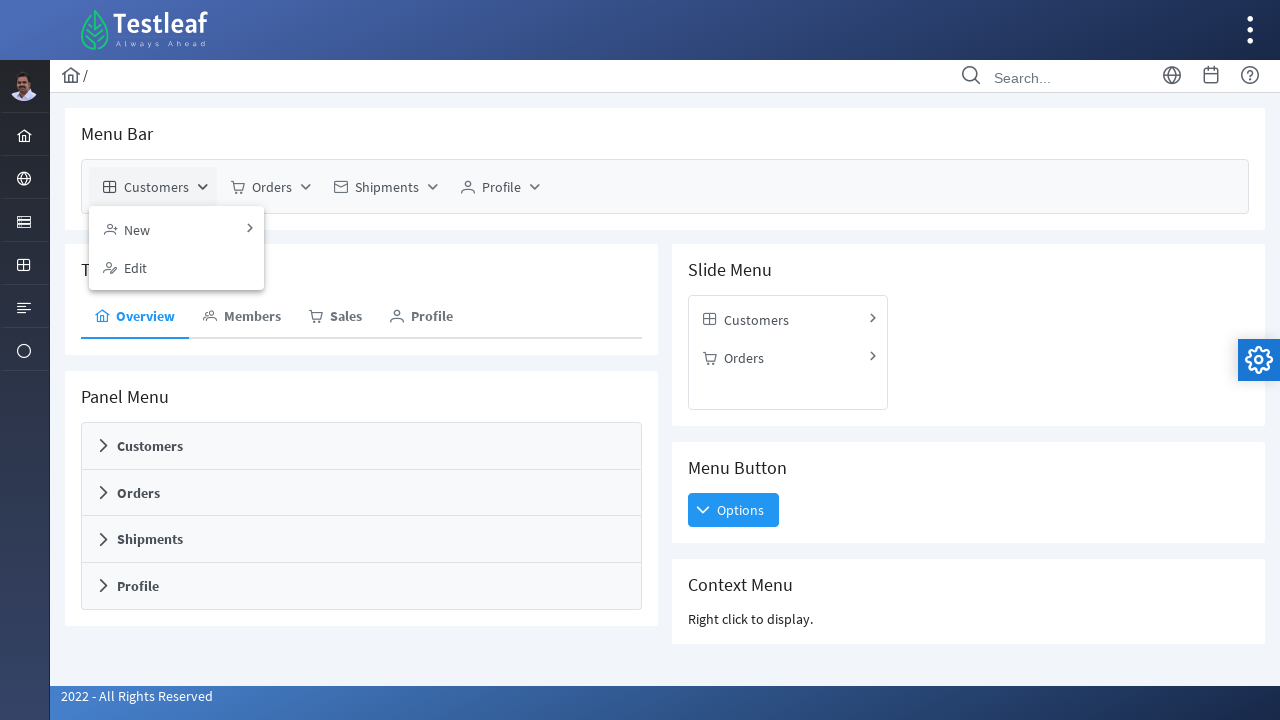

Clicked New option from Customers menu at (137, 229) on (//span[contains(text(),'New')])[1]
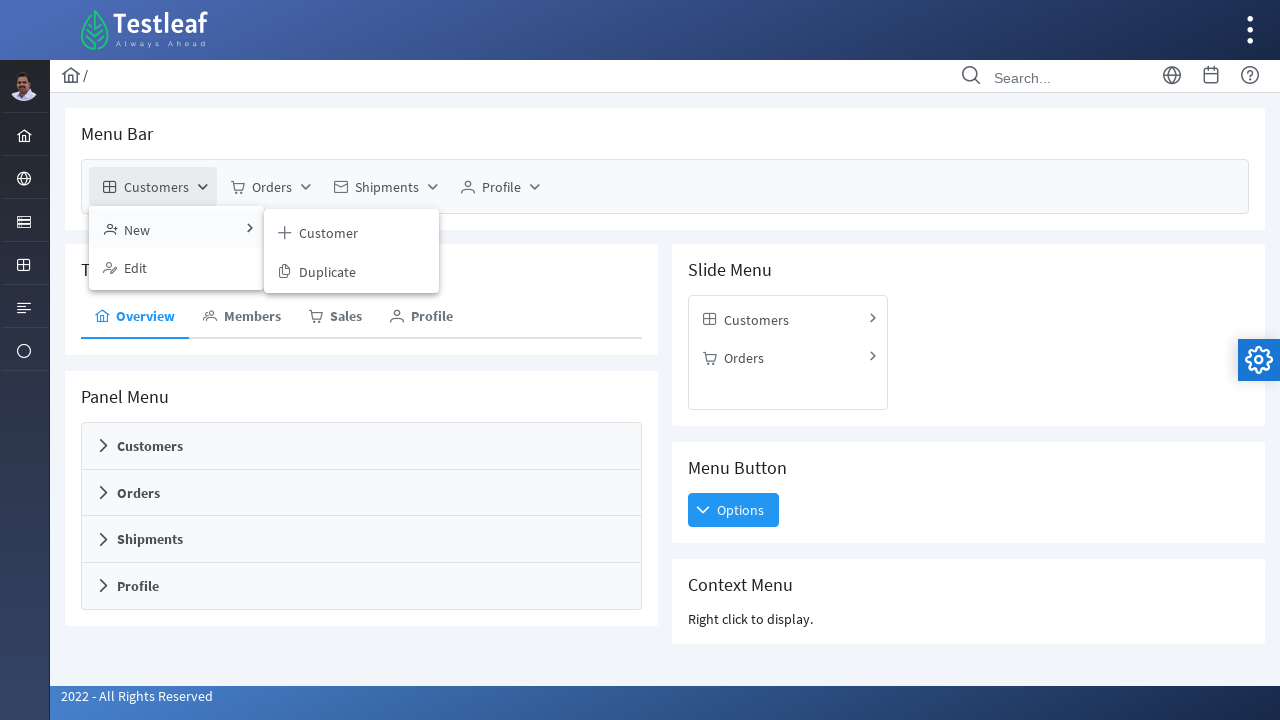

Waited 2 seconds for tab menu to load
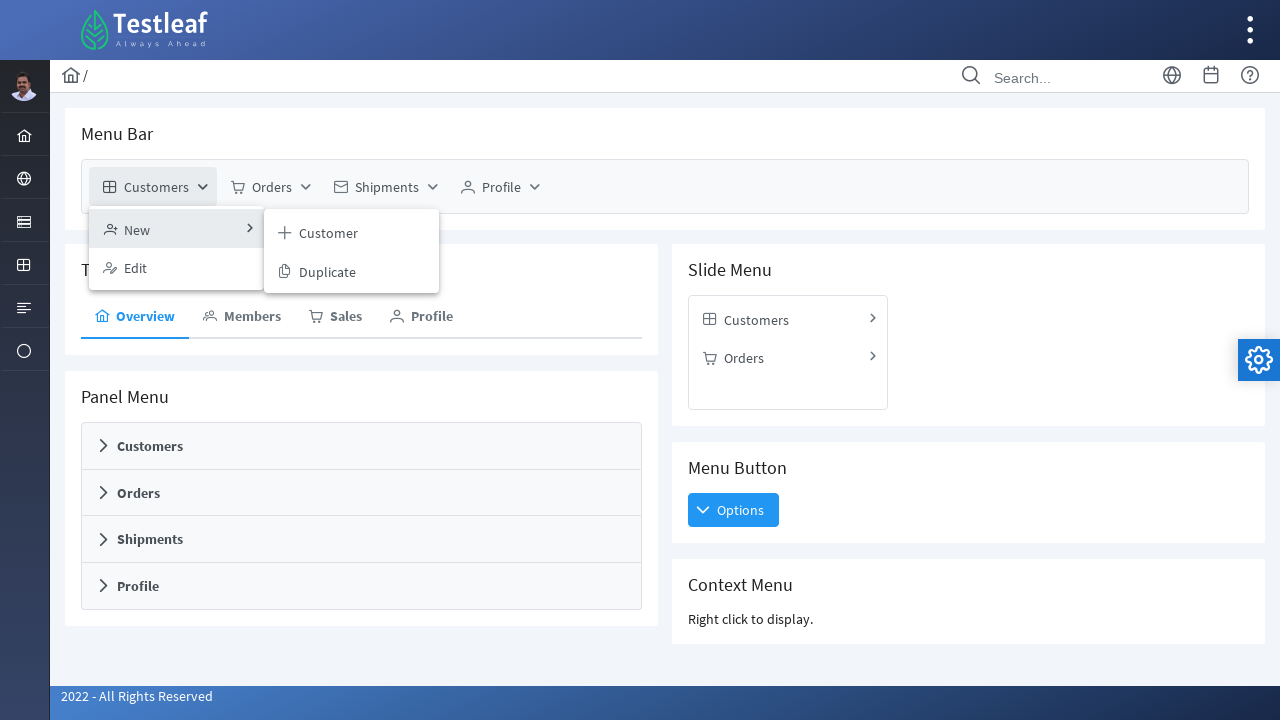

Clicked Sales tab at (346, 316) on xpath=//span[contains(text(),'Sales')]
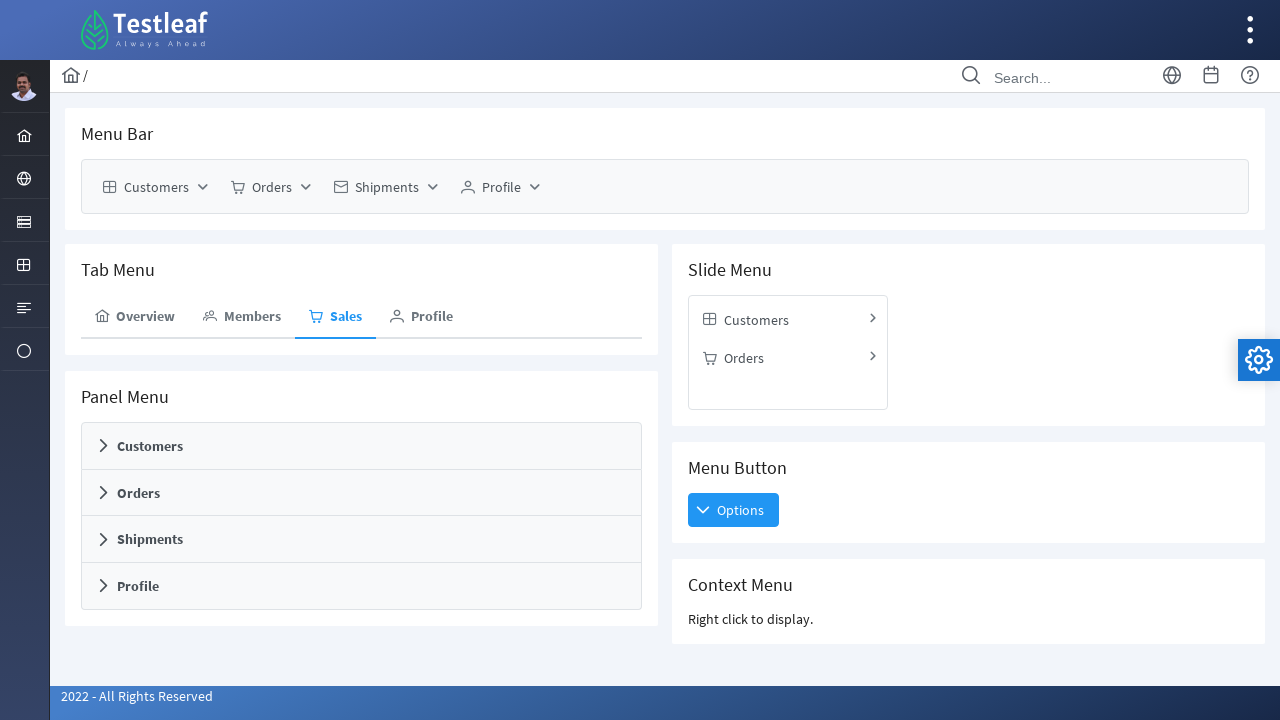

Waited 2 seconds for panel menu to load
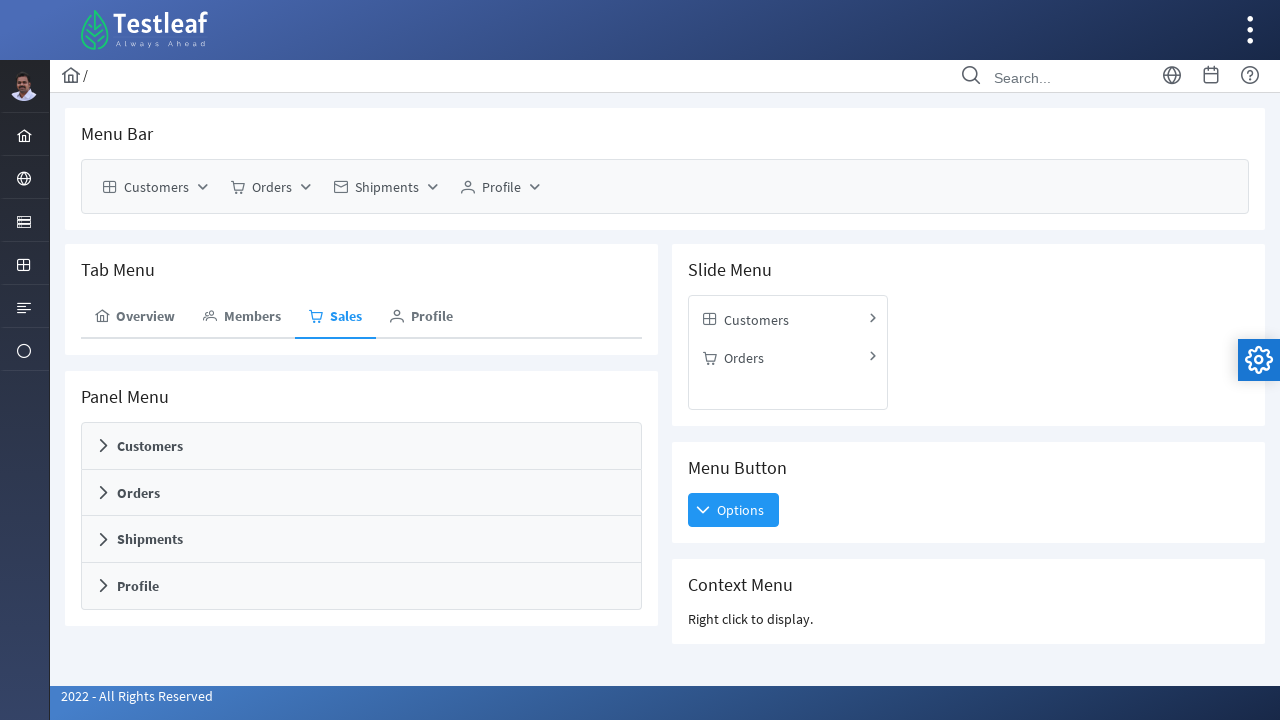

Clicked Customers link in panel menu at (150, 446) on xpath=//a[contains(text(),'Customers')]
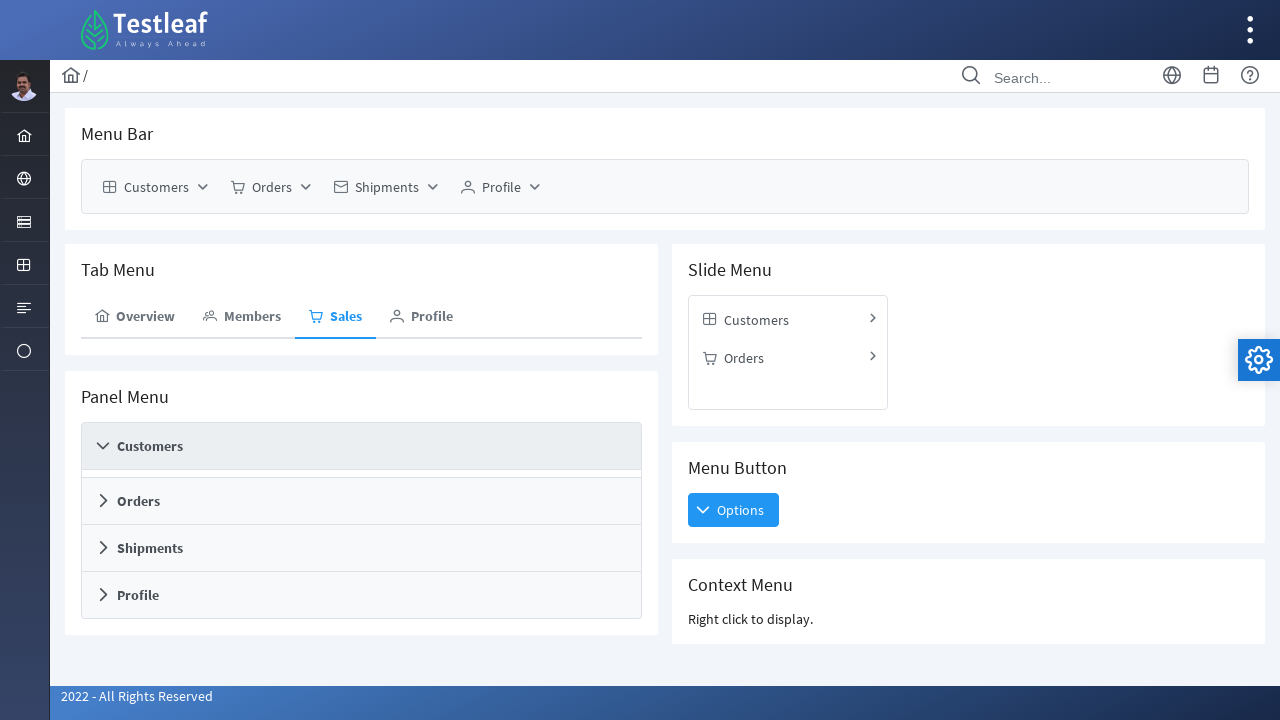

Clicked New option in panel menu at (152, 427) on (//span[contains(text(),'New')])[2]
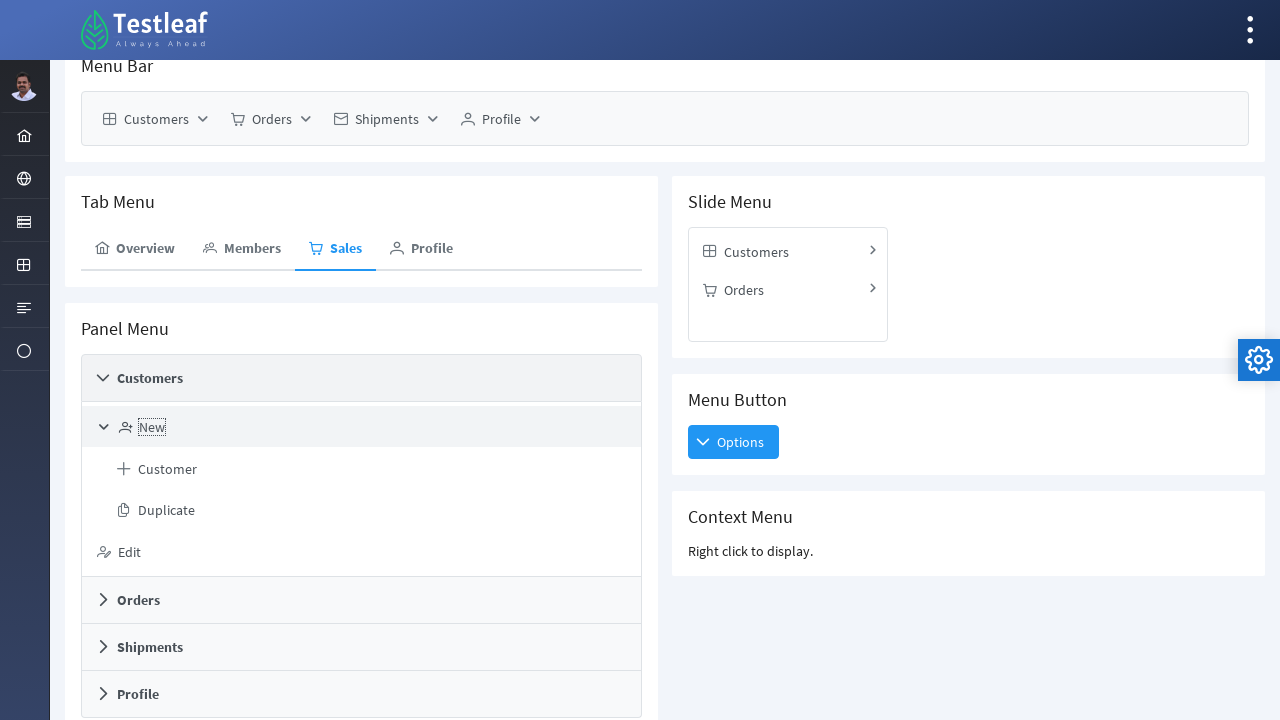

Waited 2 seconds for slide menu to load
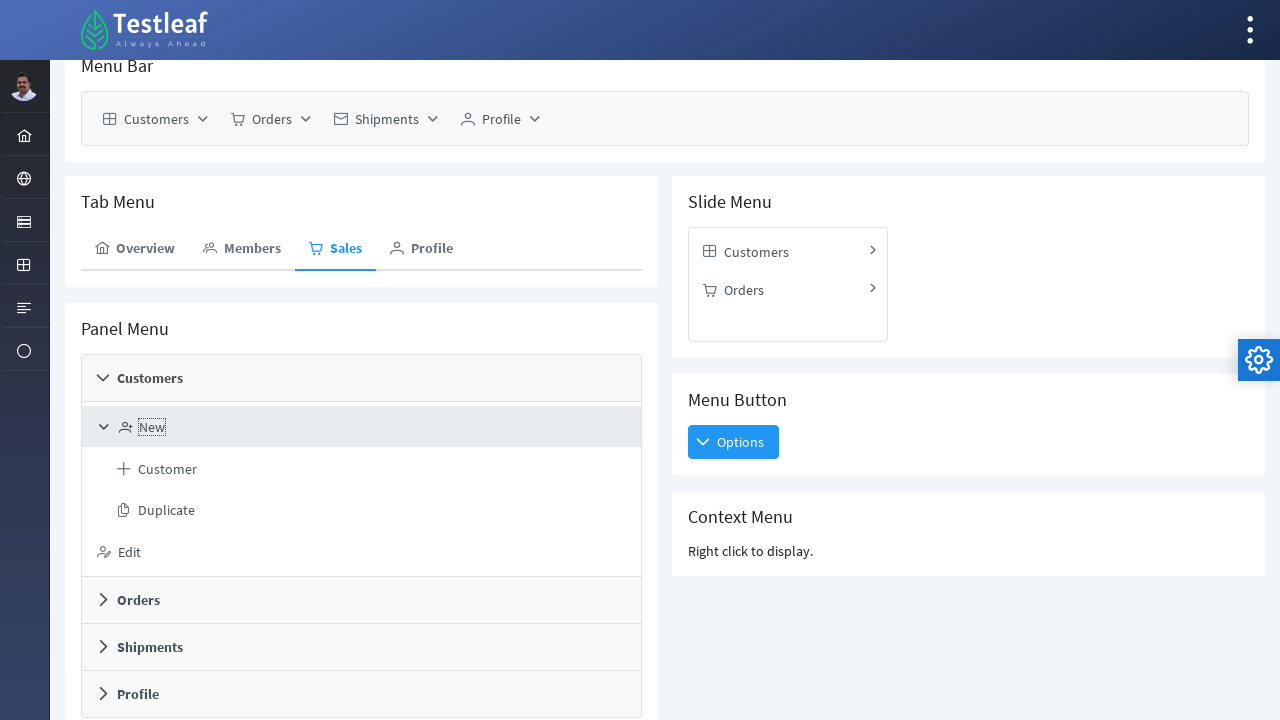

Clicked Customers option in slide menu at (756, 251) on (//span[contains(text(),'Customers')])[2]
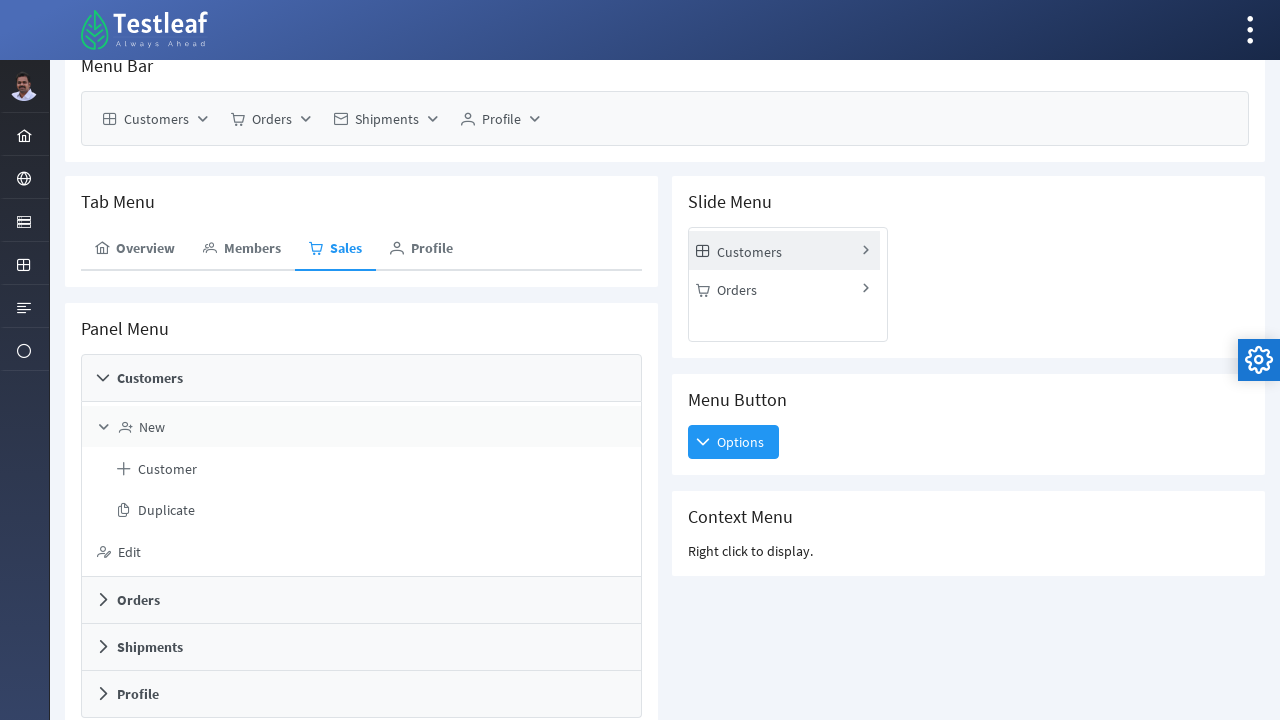

Clicked New option in slide menu at (737, 251) on (//span[contains(text(),'New')])[3]
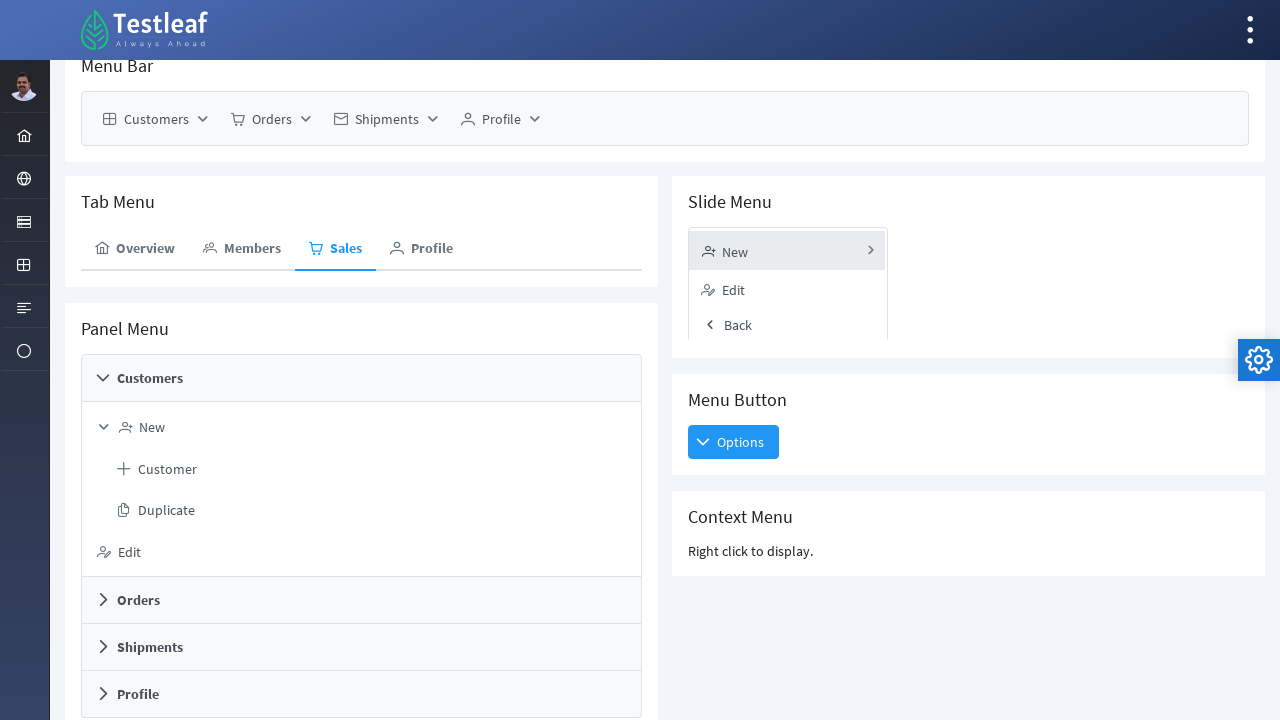

Waited 2 seconds for menu button to load
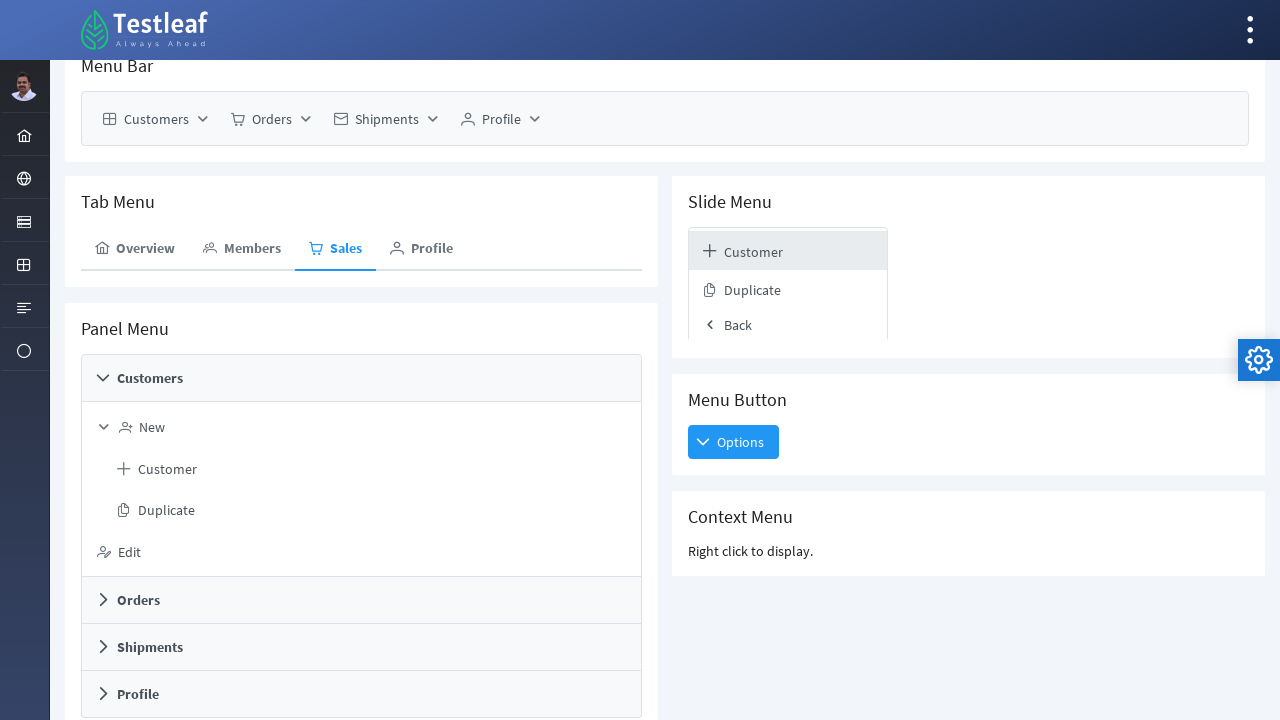

Clicked Options in menu button at (734, 442) on xpath=//span[contains(text(),'Options')]
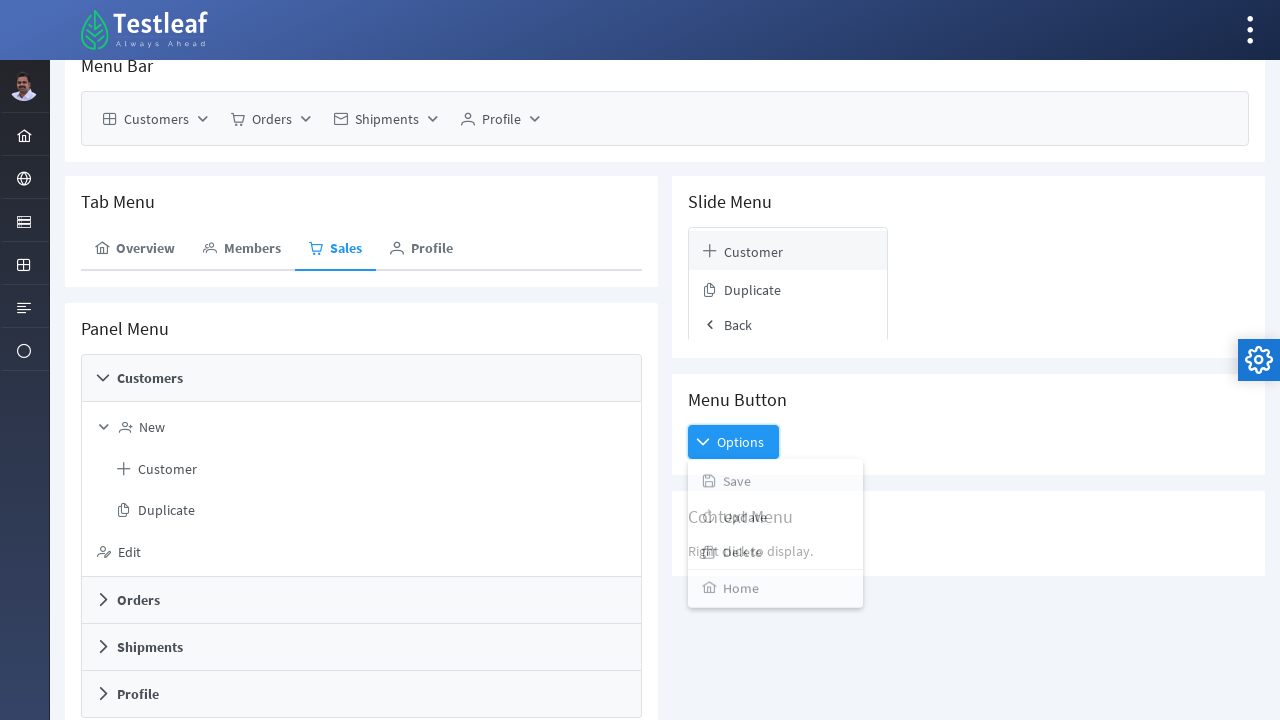

Clicked Save option from menu button at (737, 482) on xpath=//span[contains(text(),'Save')]
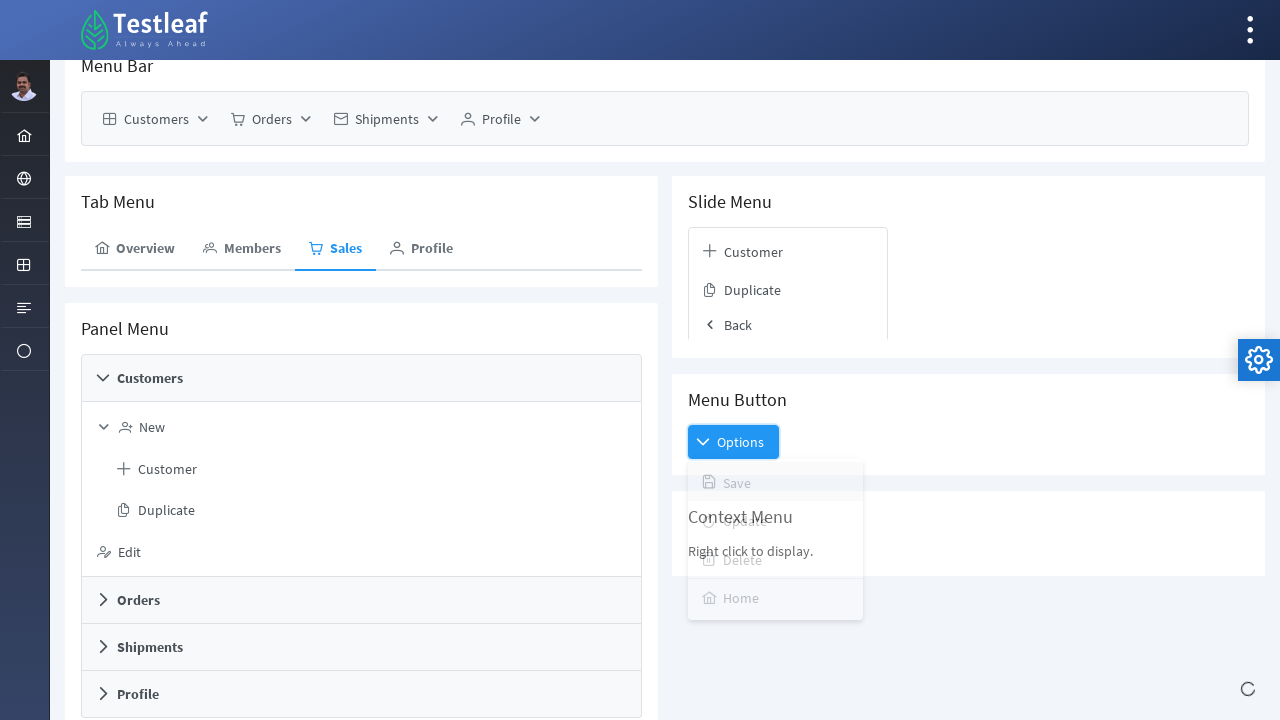

Waited 2 seconds for context menu test
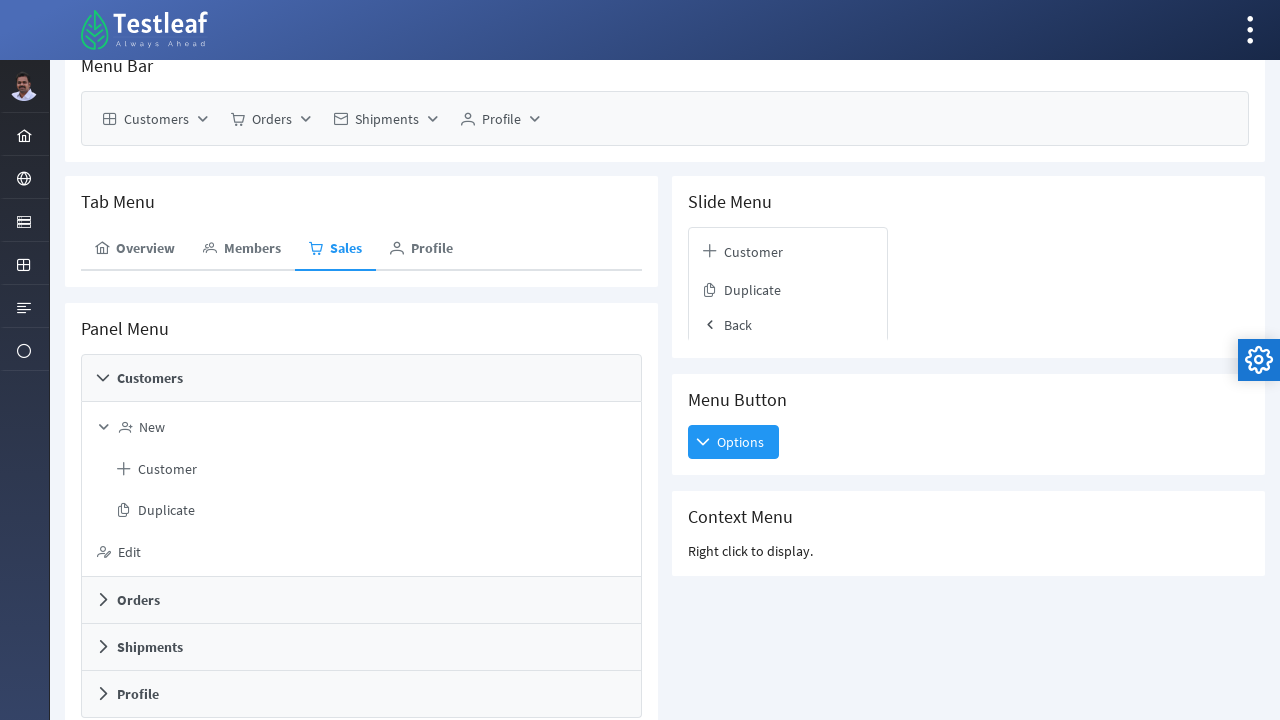

Right-clicked on card element to open context menu at (968, 517) on (//div[@class='card']/h5)[6]
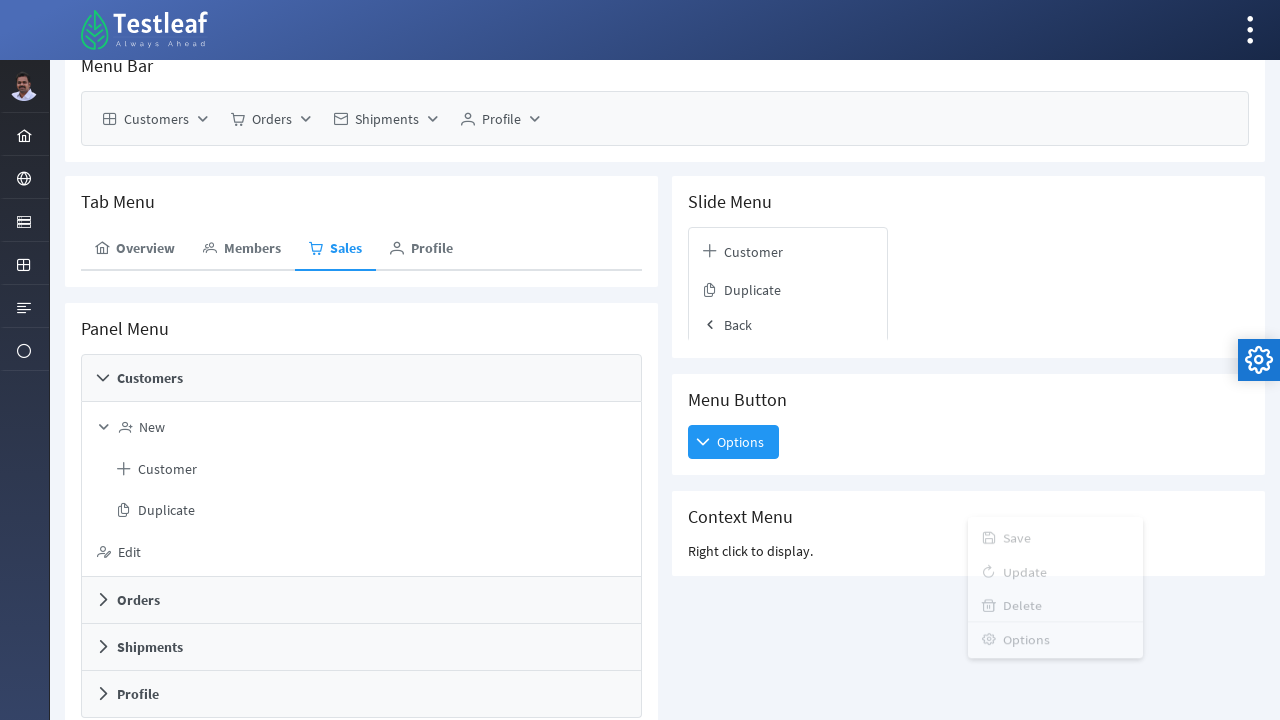

Clicked Save option from context menu at (1017, 541) on (//span[contains(text(),'Save')])[2]
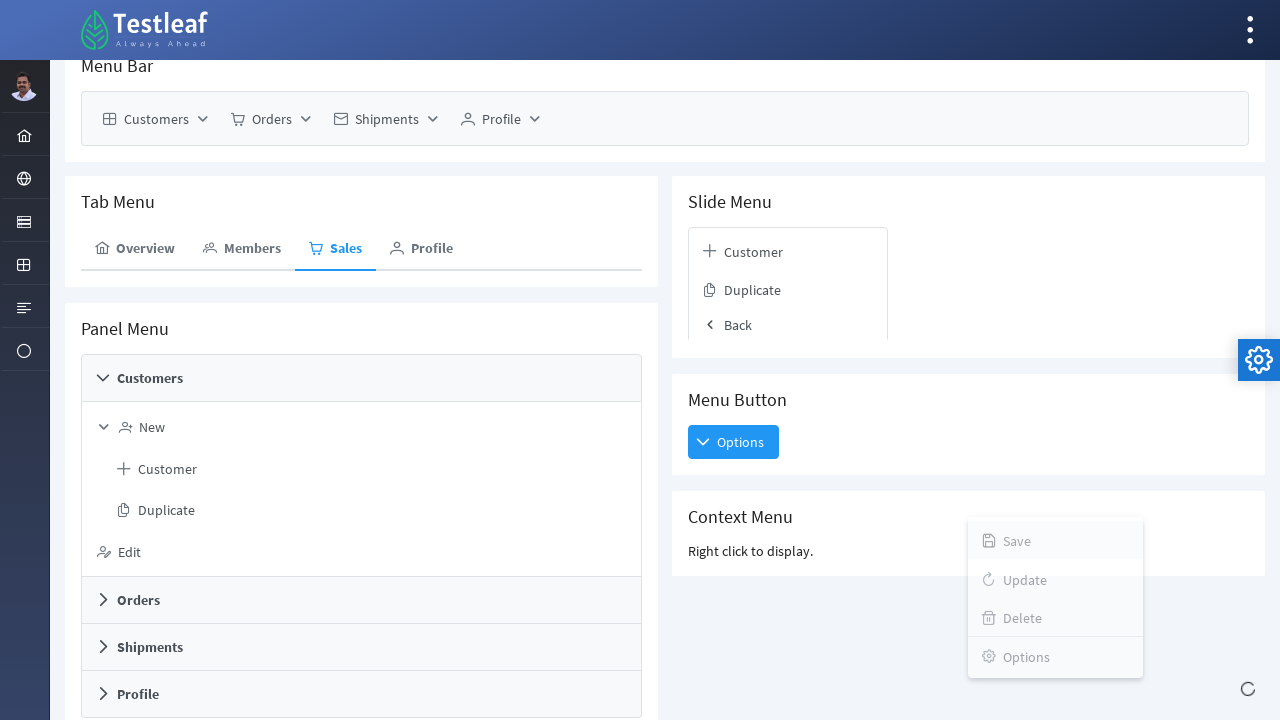

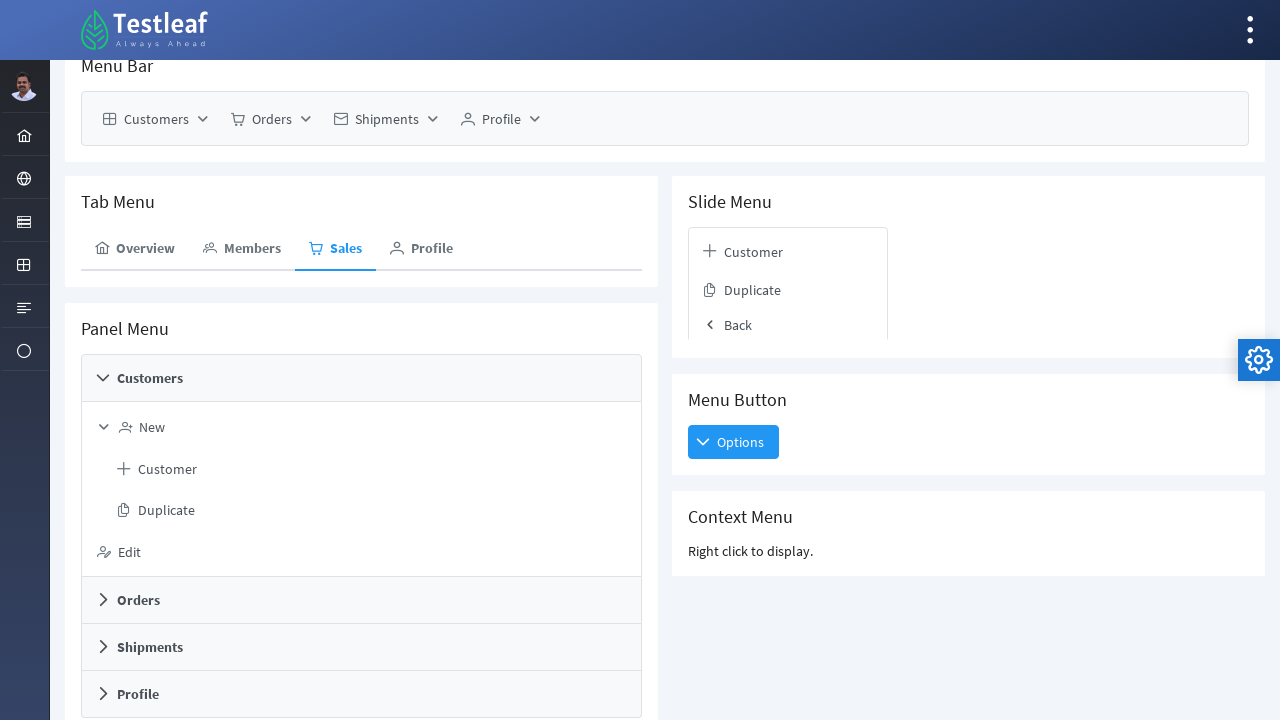